Opens DuckDuckGo homepage using which to find chromedriver

Starting URL: https://duckduckgo.com

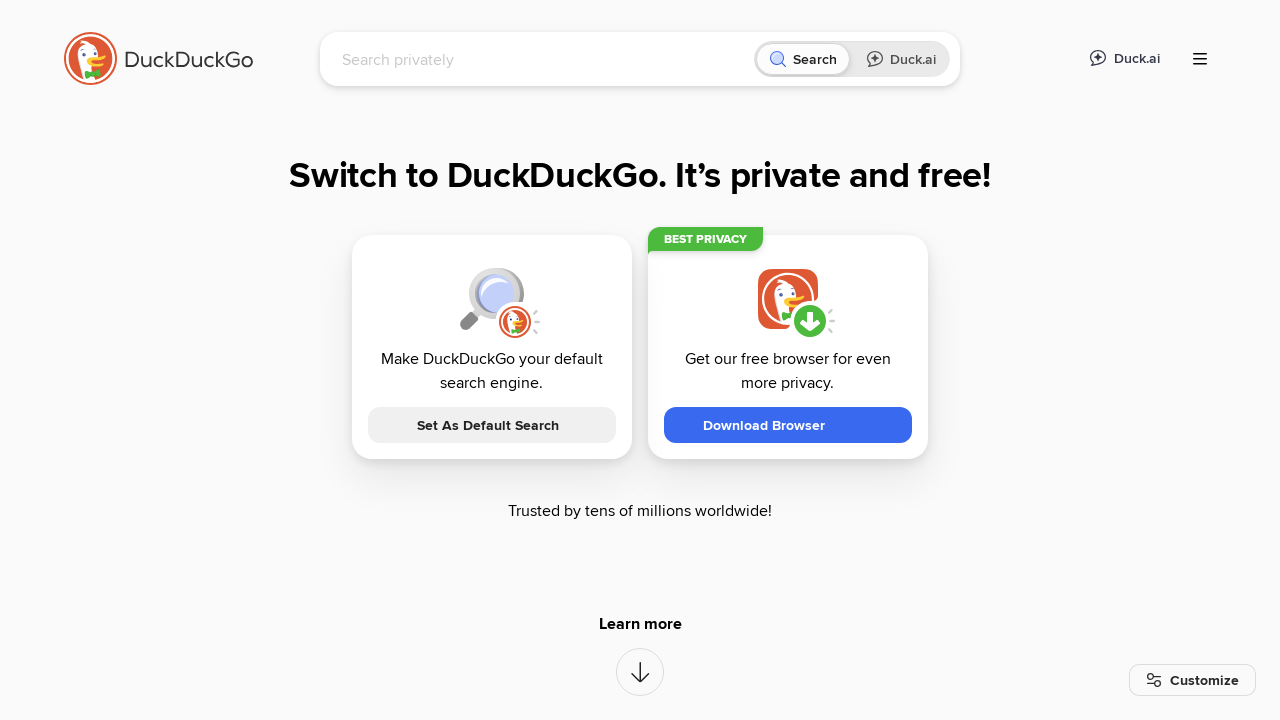

DuckDuckGo homepage loaded (networkidle state)
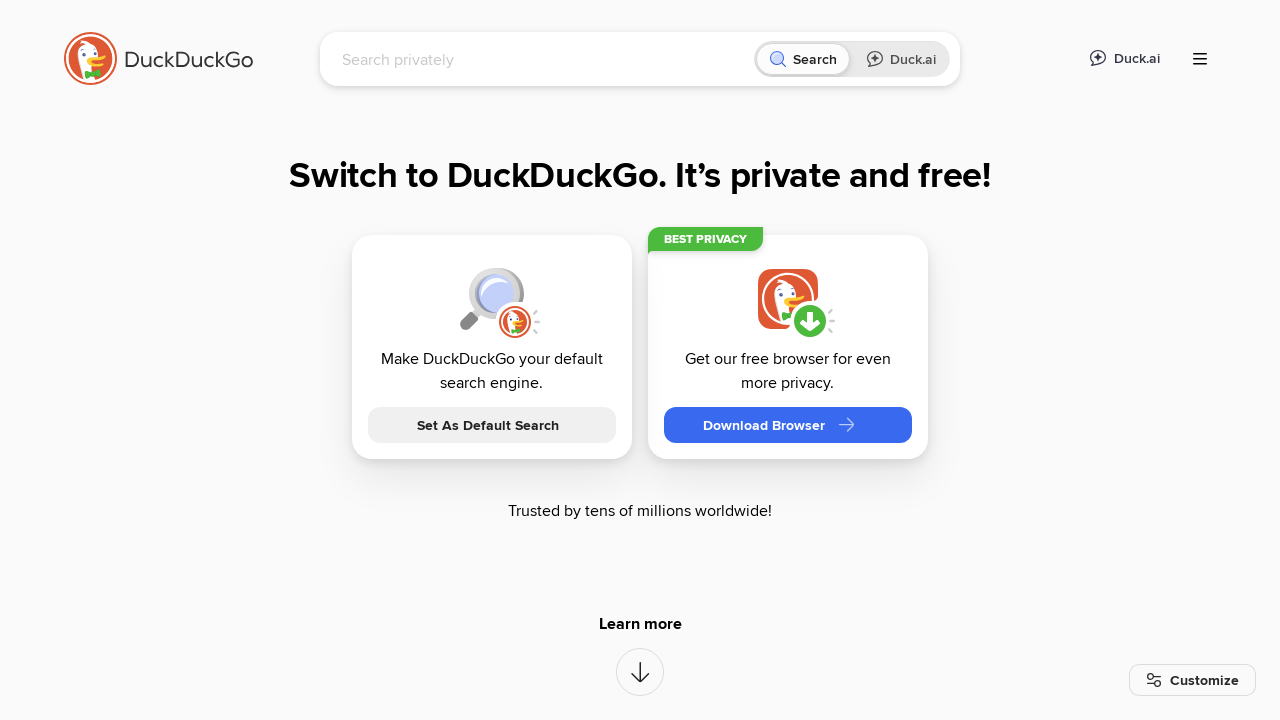

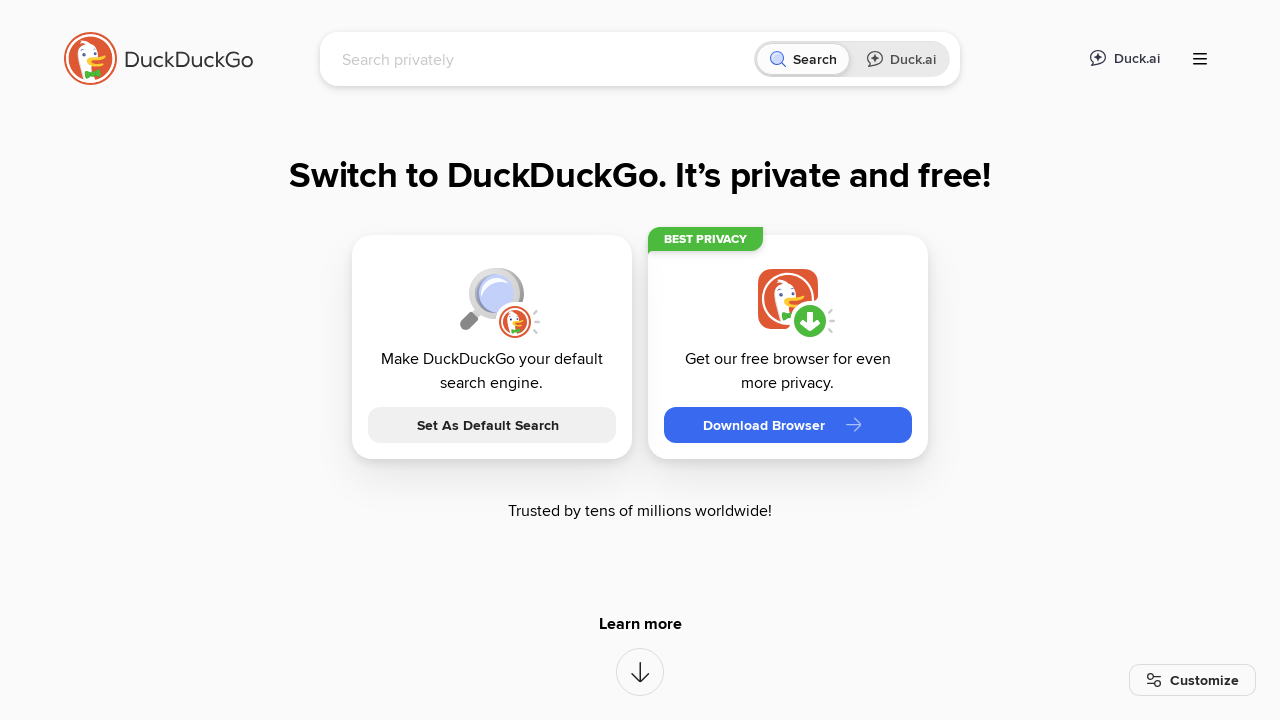